Tests scrolling to an element and clicking on the Find Course button

Starting URL: https://www.techtorialacademy.com/

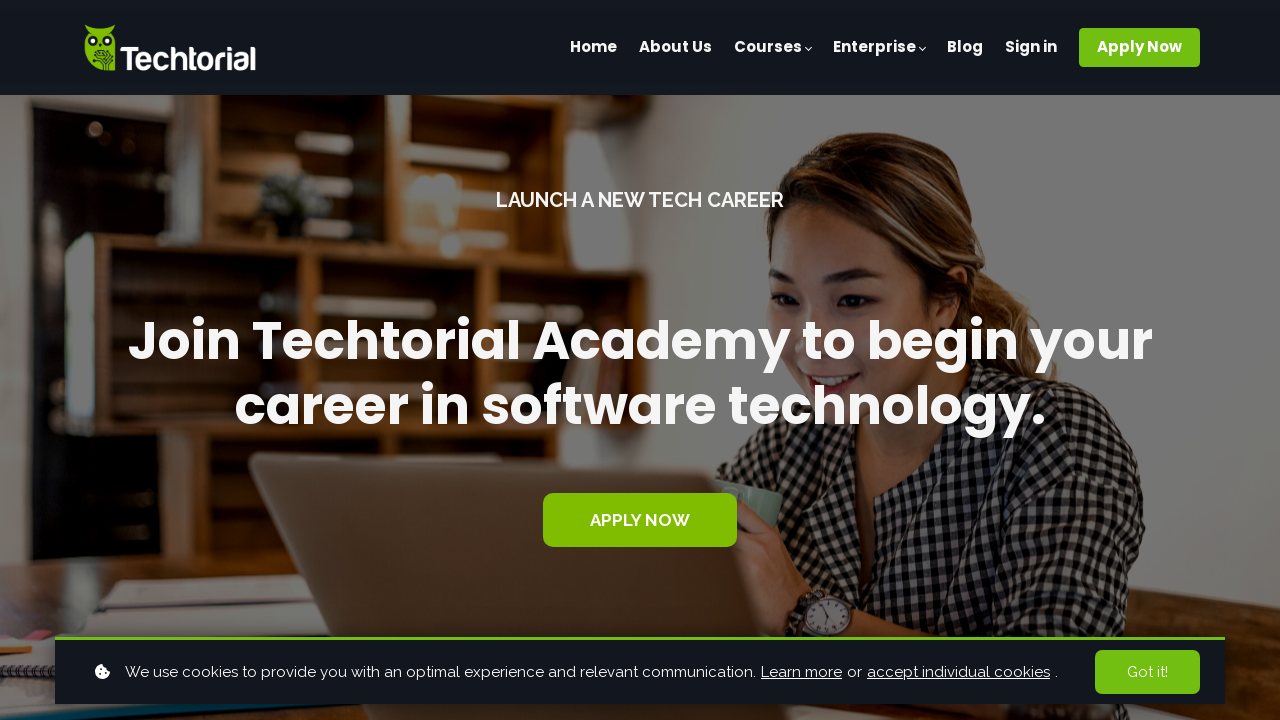

Located Find Course button element
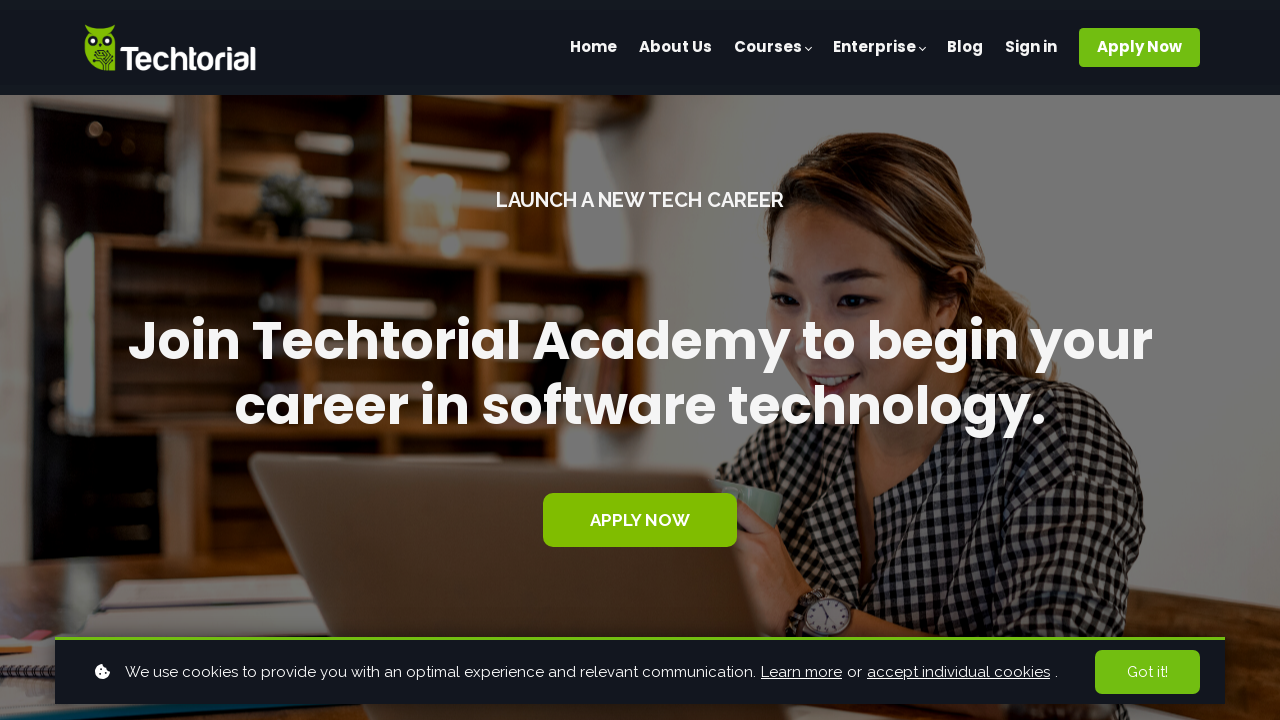

Scrolled to Find Course button
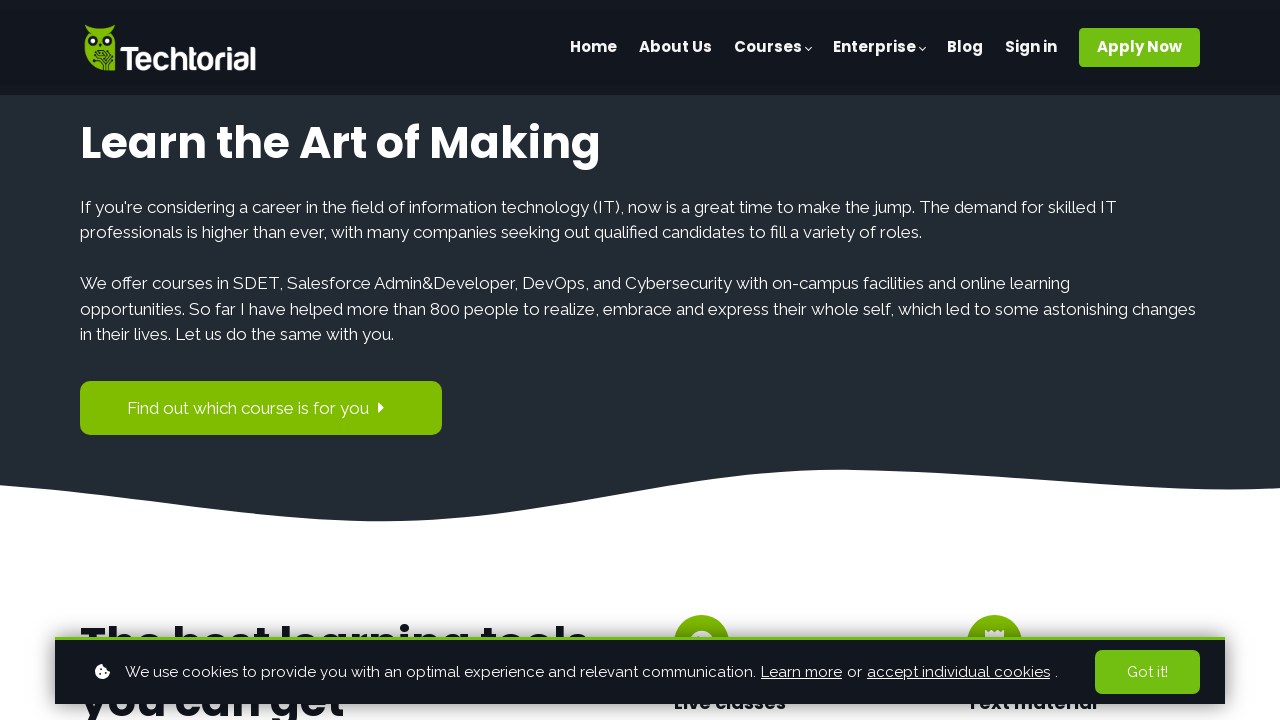

Clicked Find Course button at (248, 408) on xpath=//span[contains(text(),'Find')]
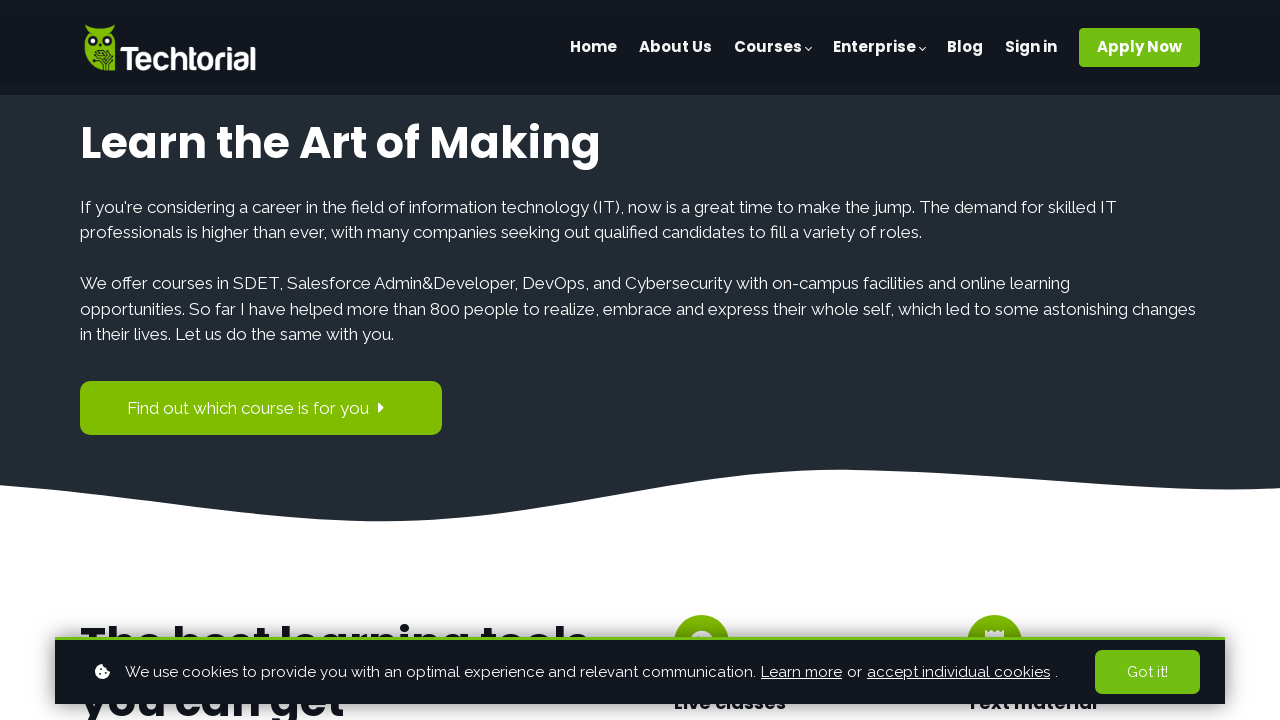

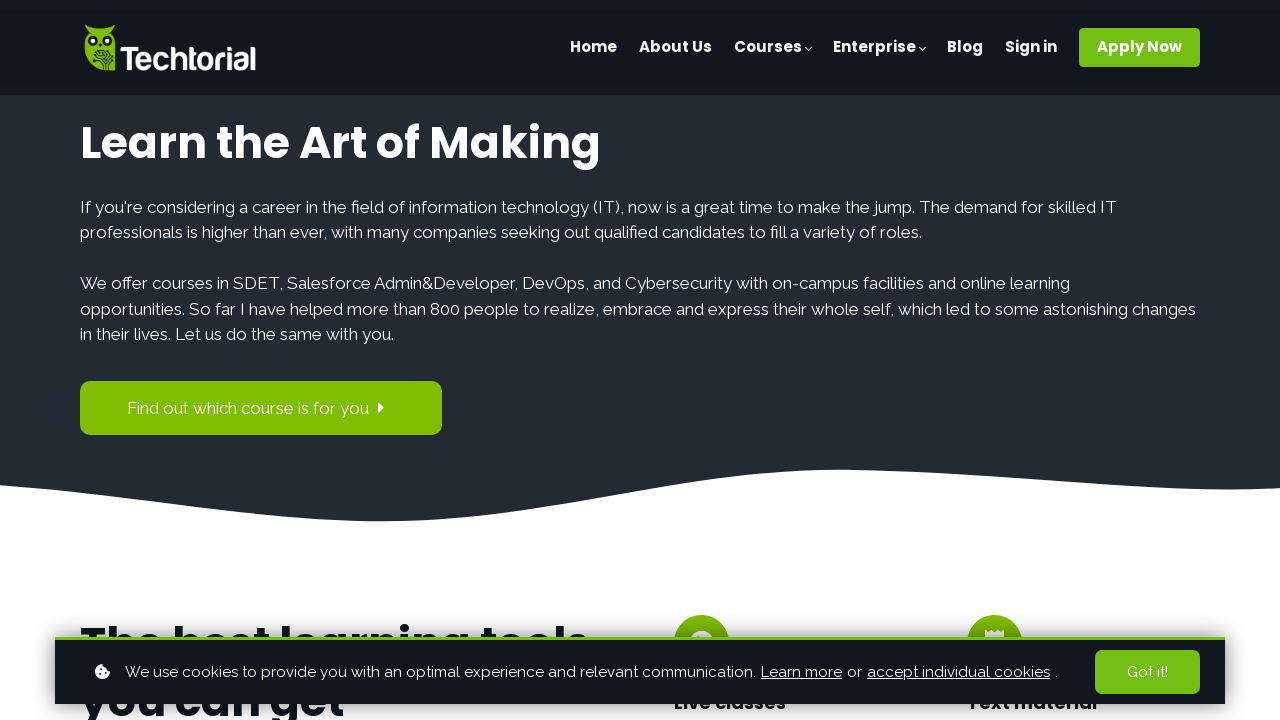